Navigates to the MahaConnect website and retrieves the window handle ID, demonstrating basic browser window management

Starting URL: https://www.mahaconnect.in/jsp/index.html

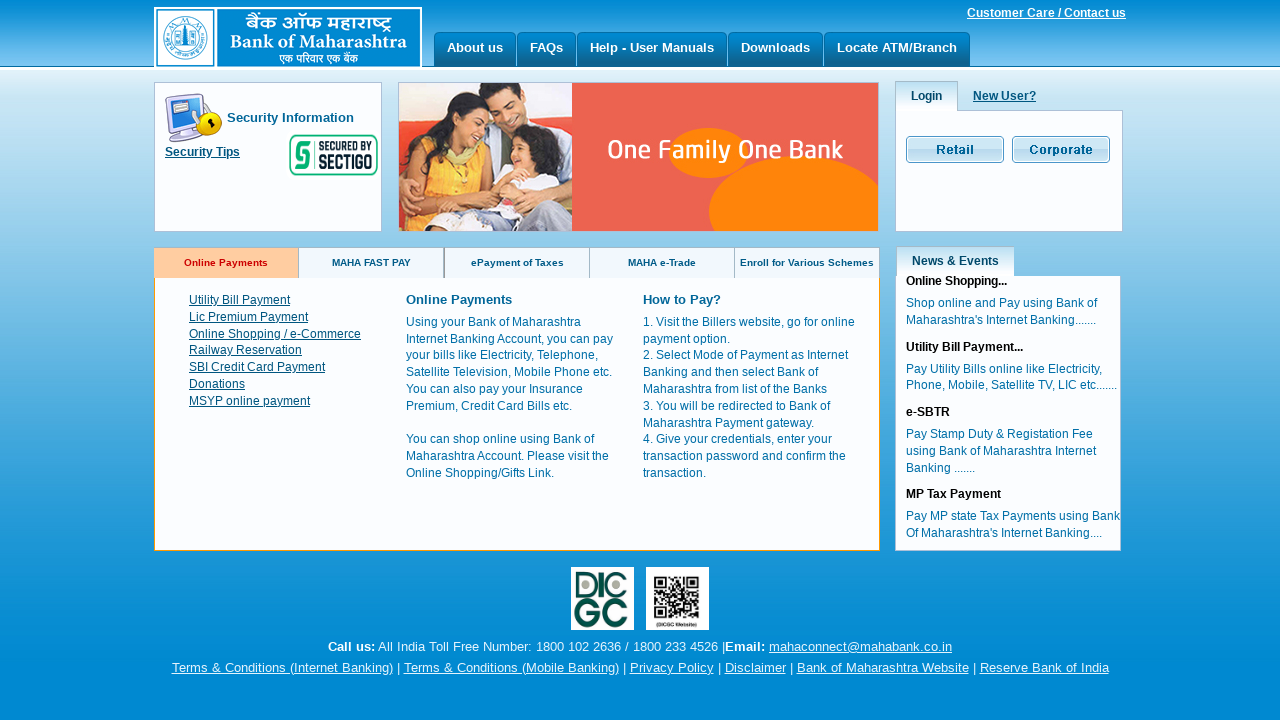

Waited for page to load - DOM content loaded
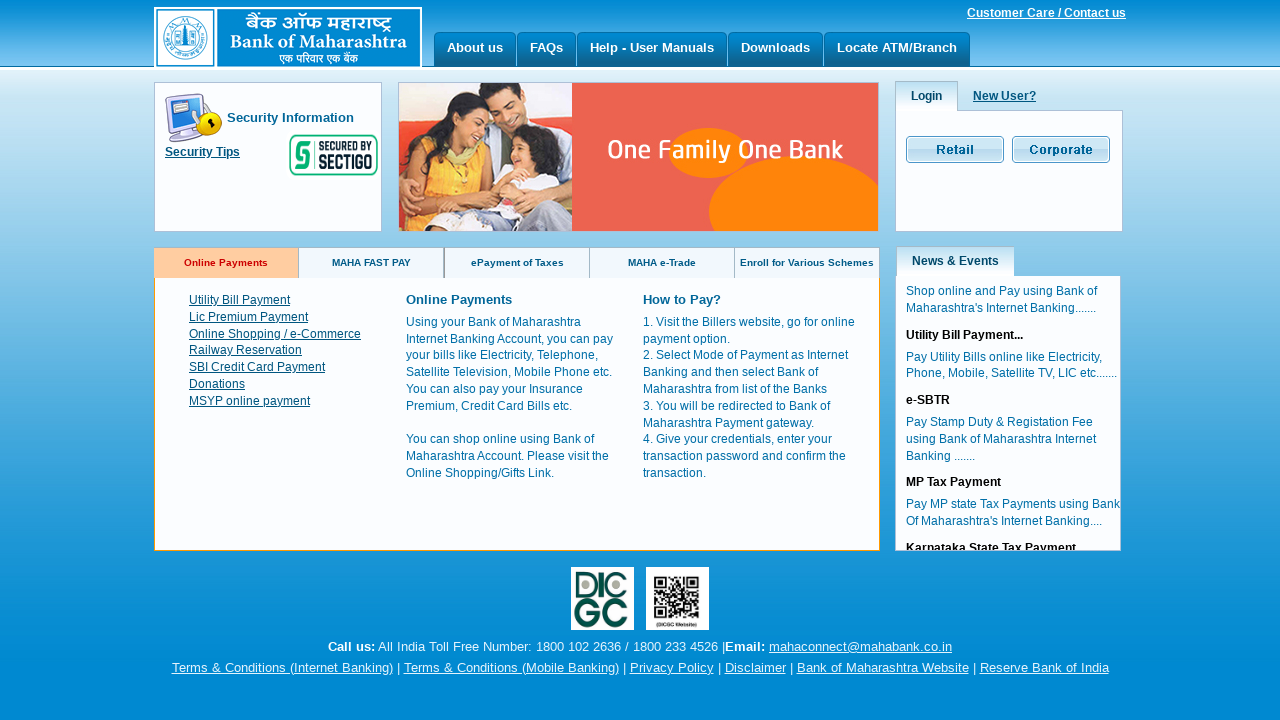

Retrieved page title to verify successful navigation to MahaConnect website
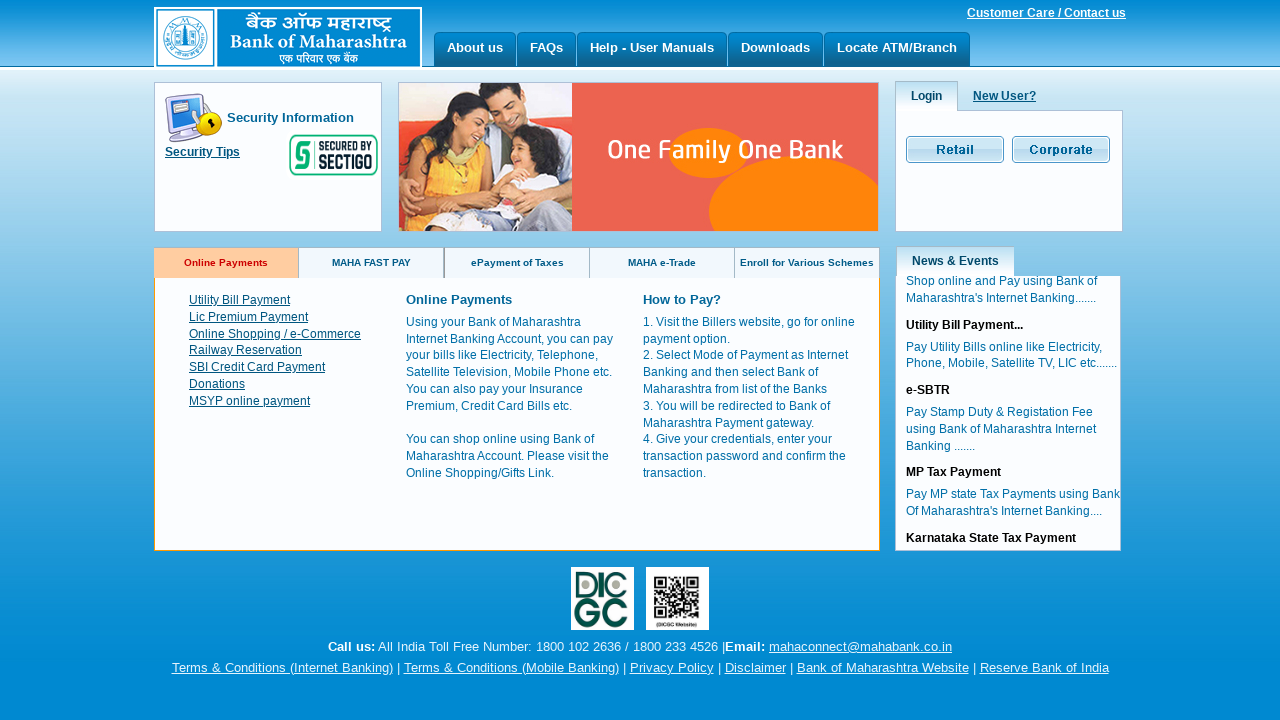

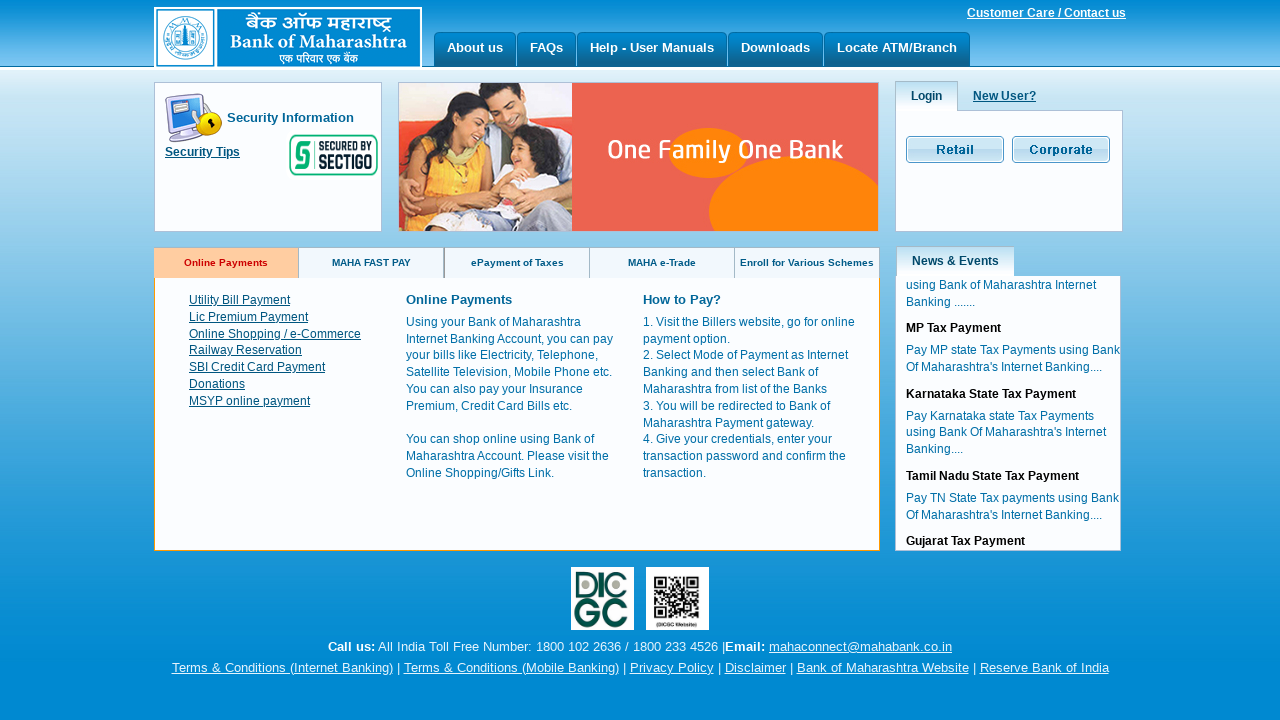